Tests JavaScript alert handling by clicking a button and accepting the alert dialog

Starting URL: https://echoecho.com/javascript4.htm

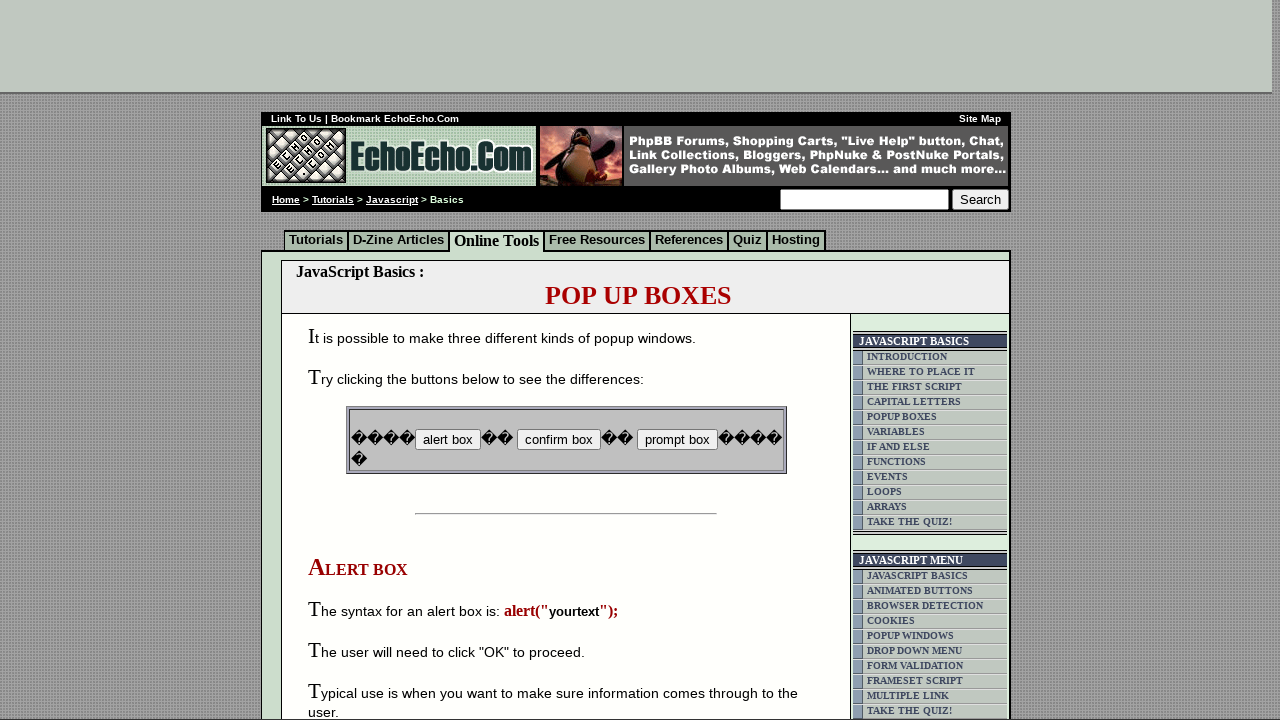

Clicked the button that triggers the JavaScript alert at (558, 440) on input[name='B2']
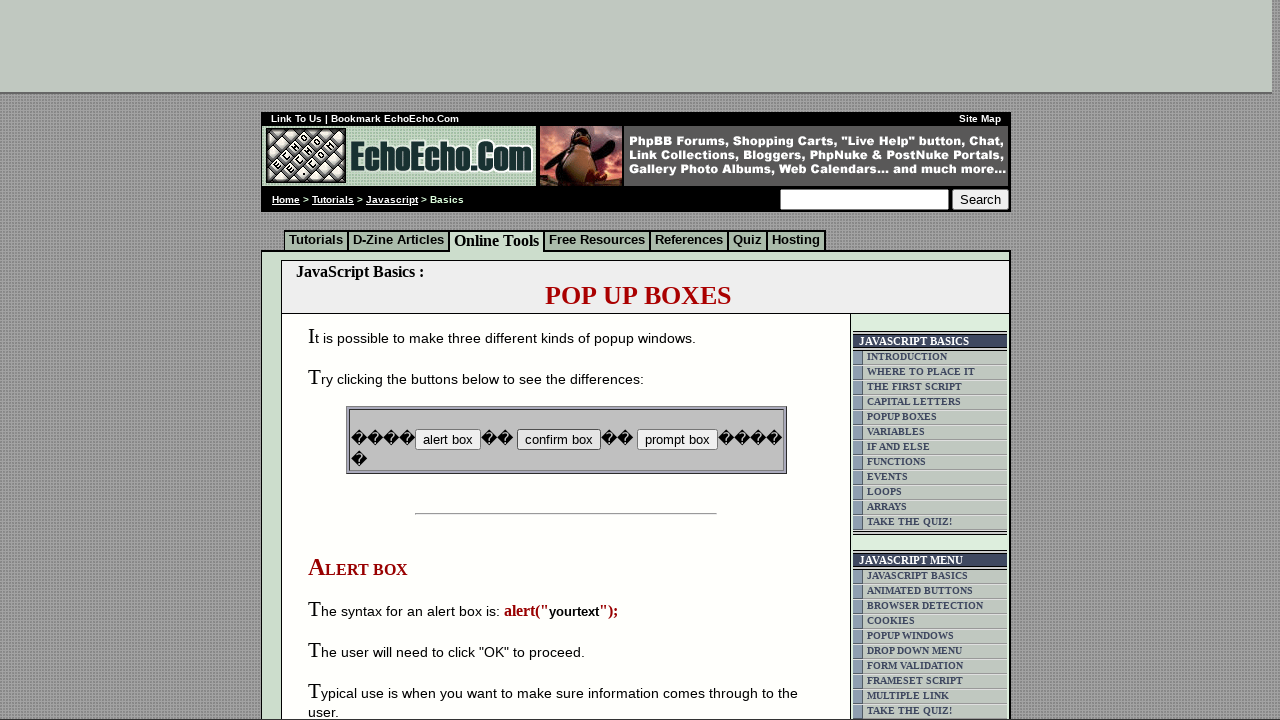

Set up dialog handler to accept alert
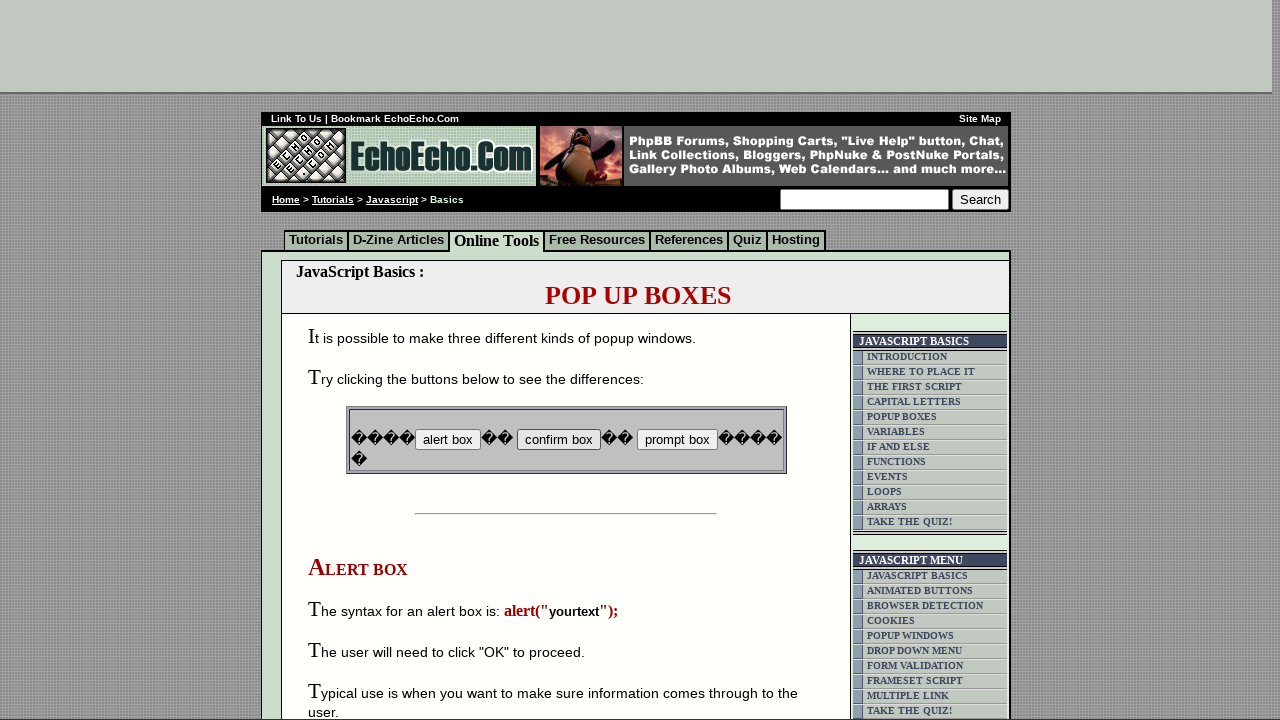

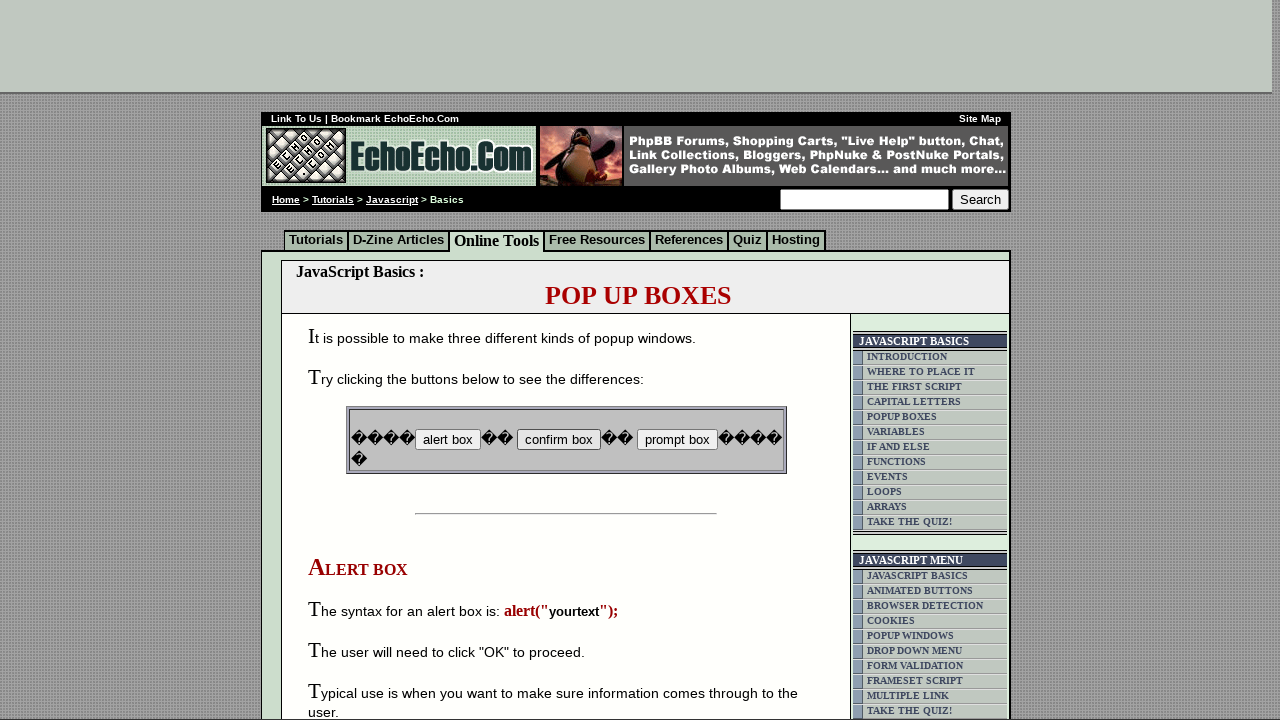